Tests an e-commerce flow by adding multiple vegetables to cart, applying a promo code, and placing an order

Starting URL: https://rahulshettyacademy.com/seleniumPractise/#/

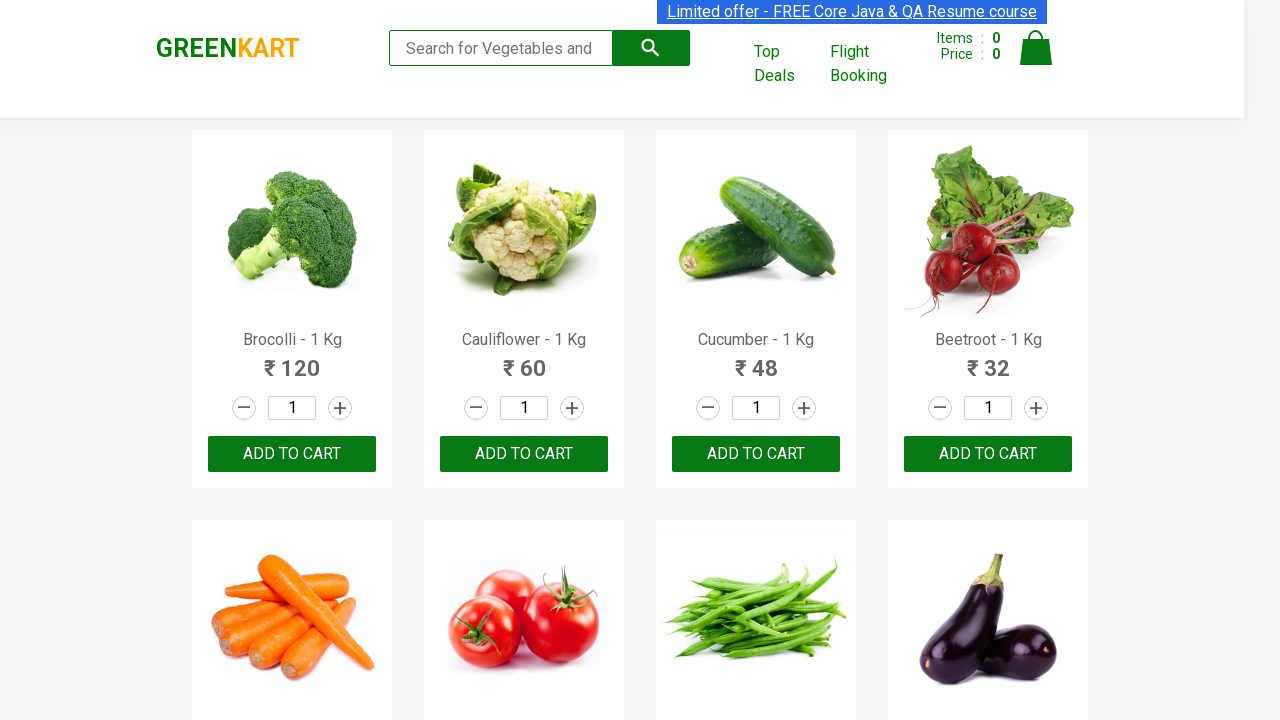

Waited for product names to load on page
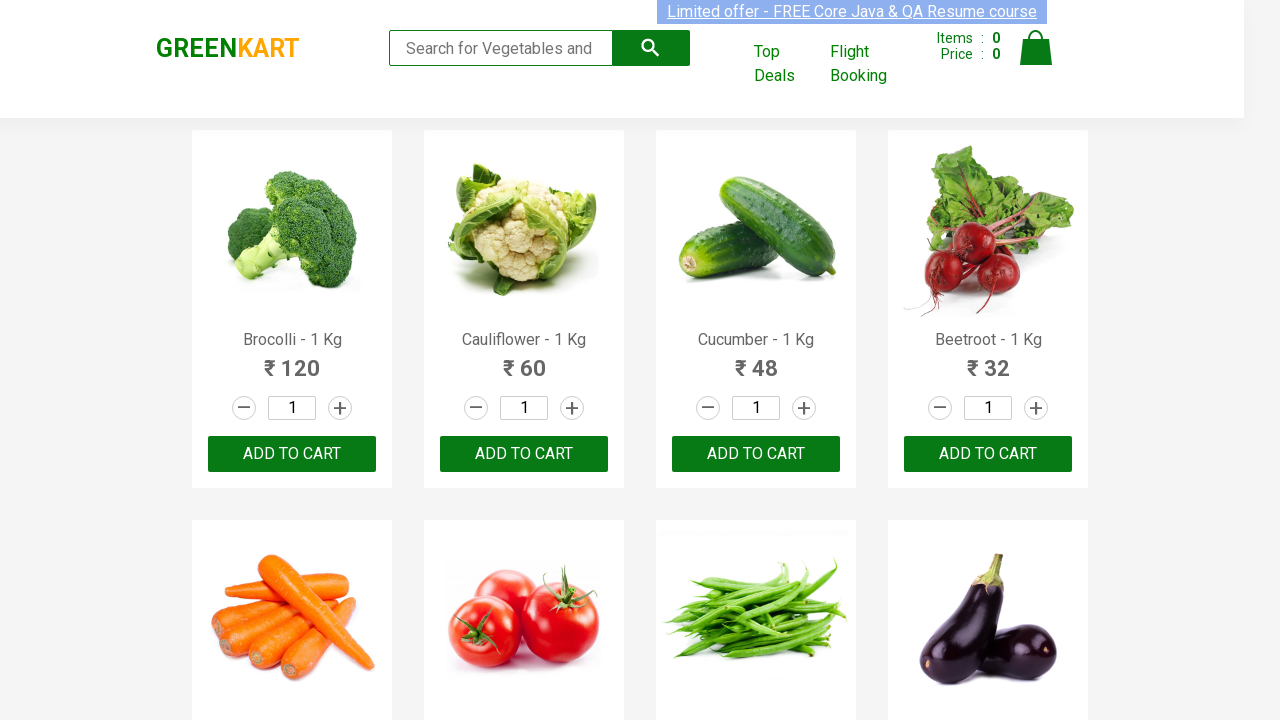

Retrieved all product name elements from the page
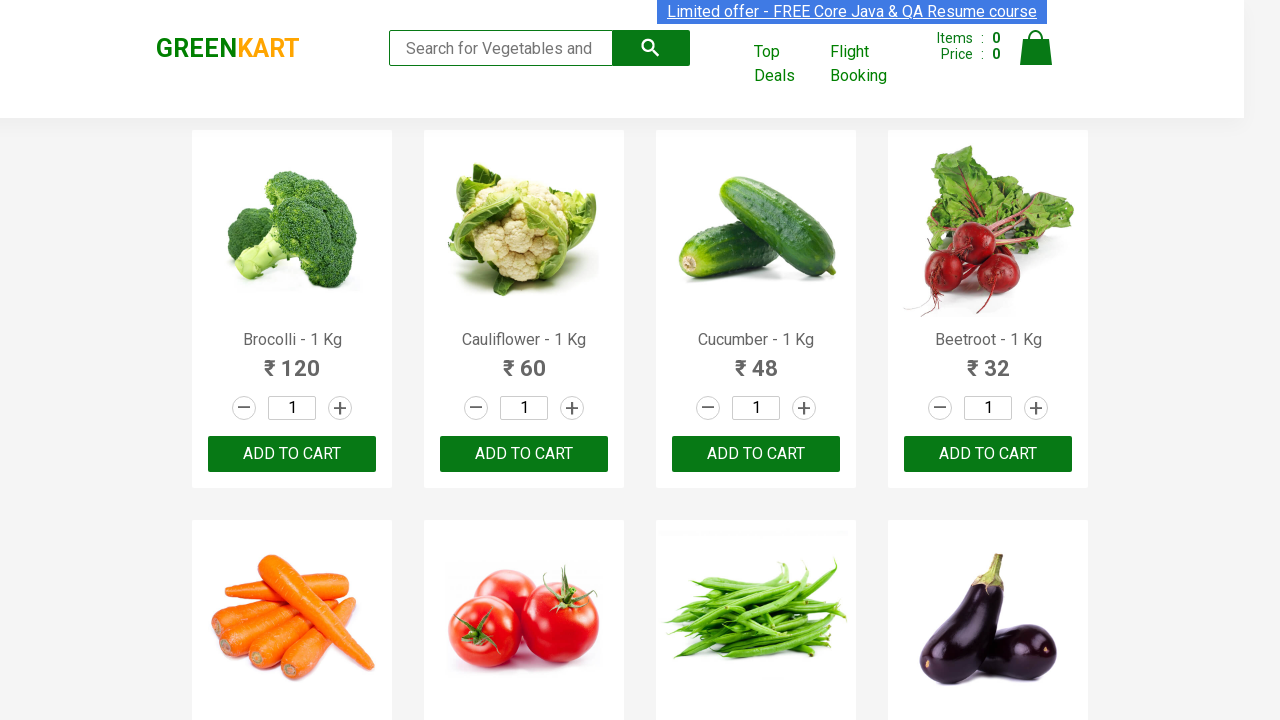

Retrieved all add to cart buttons from the page
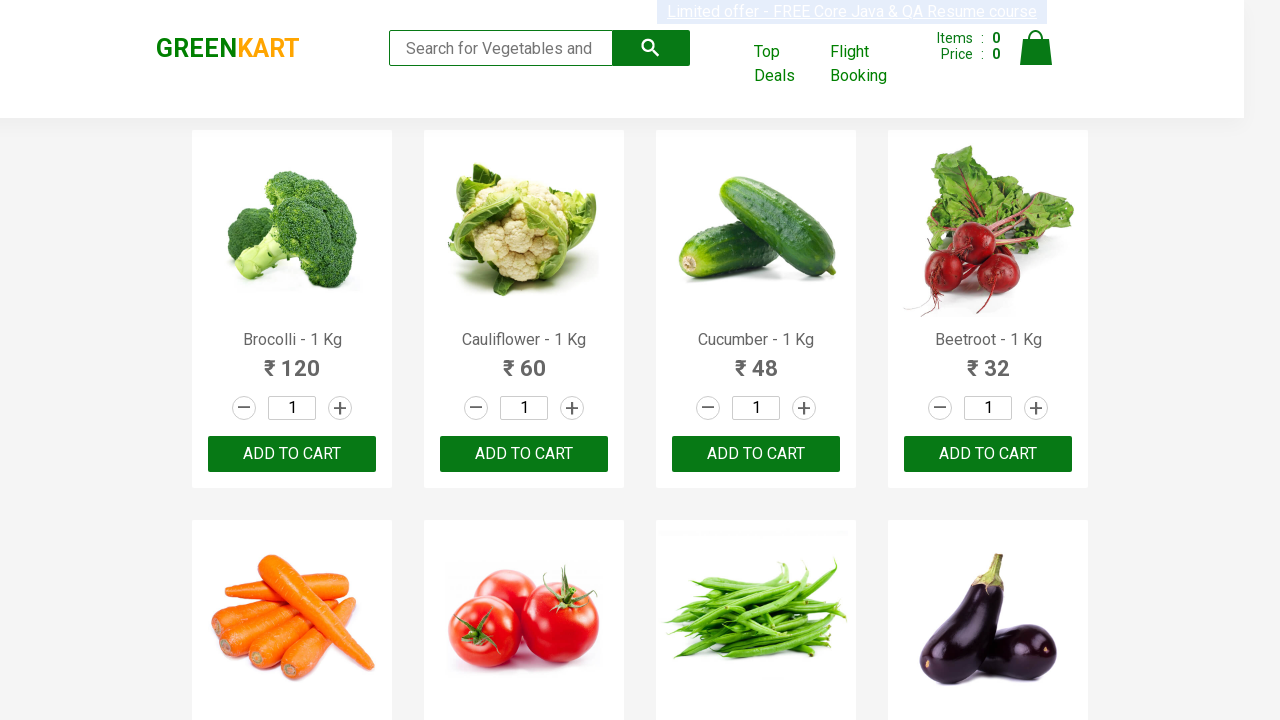

Added Brocolli to cart at (292, 454) on div.product-action button >> nth=0
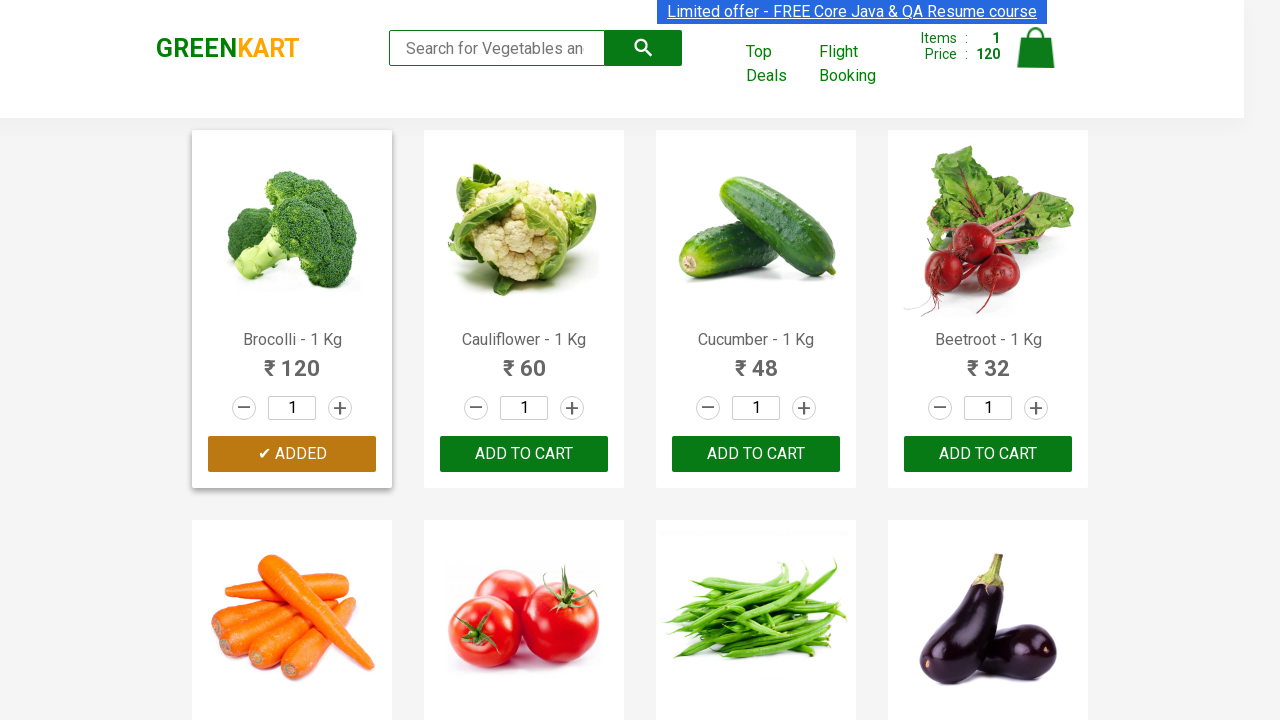

Added Cauliflower to cart at (524, 454) on div.product-action button >> nth=1
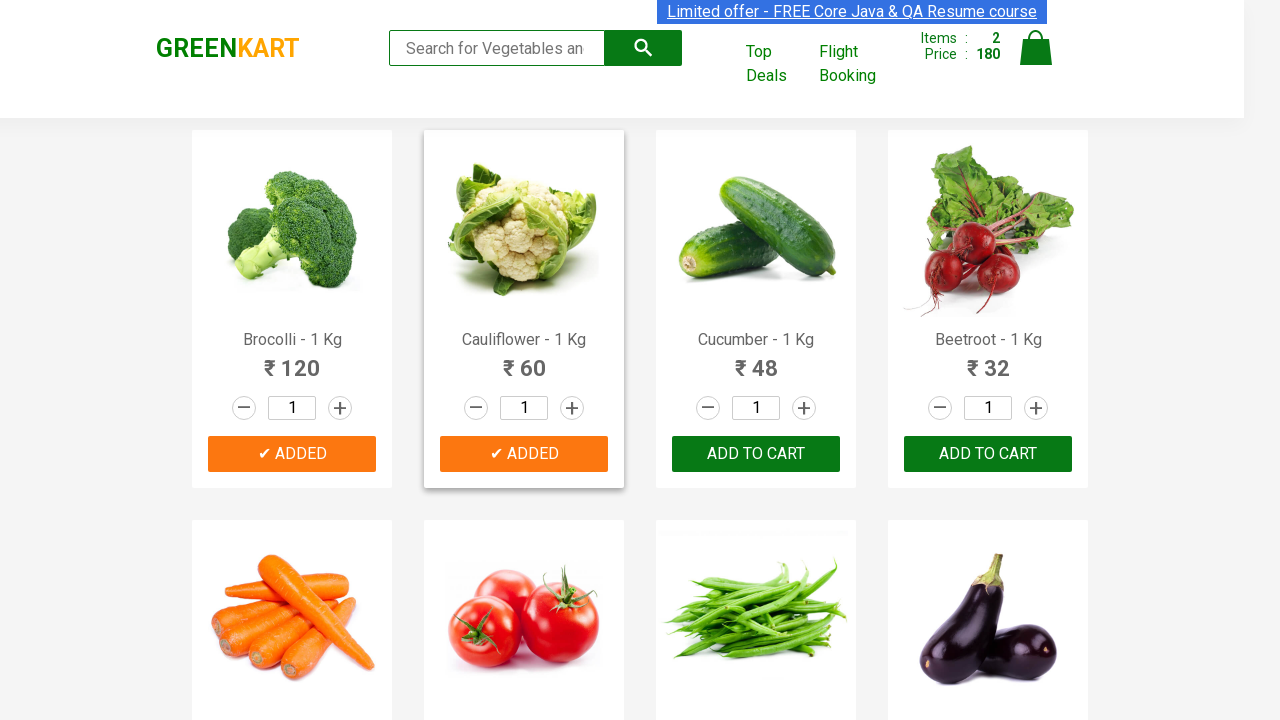

Added Cucumber to cart at (756, 454) on div.product-action button >> nth=2
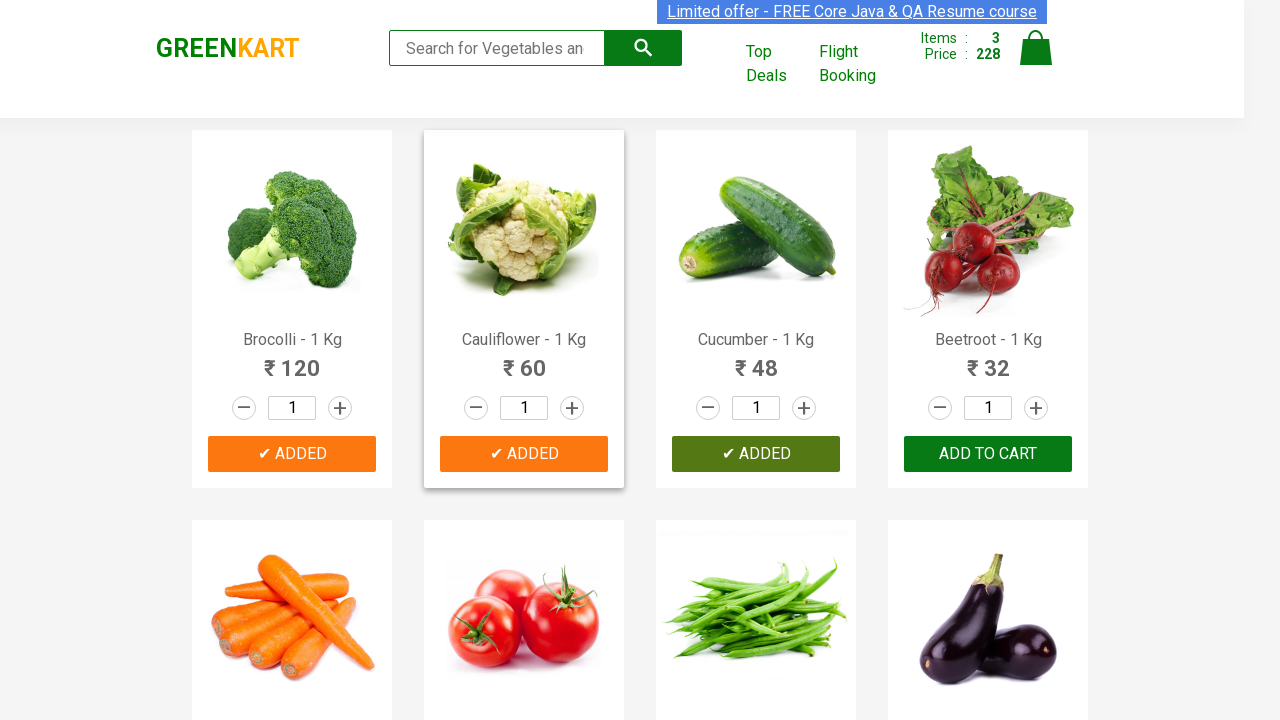

Added Carrot to cart at (292, 360) on div.product-action button >> nth=4
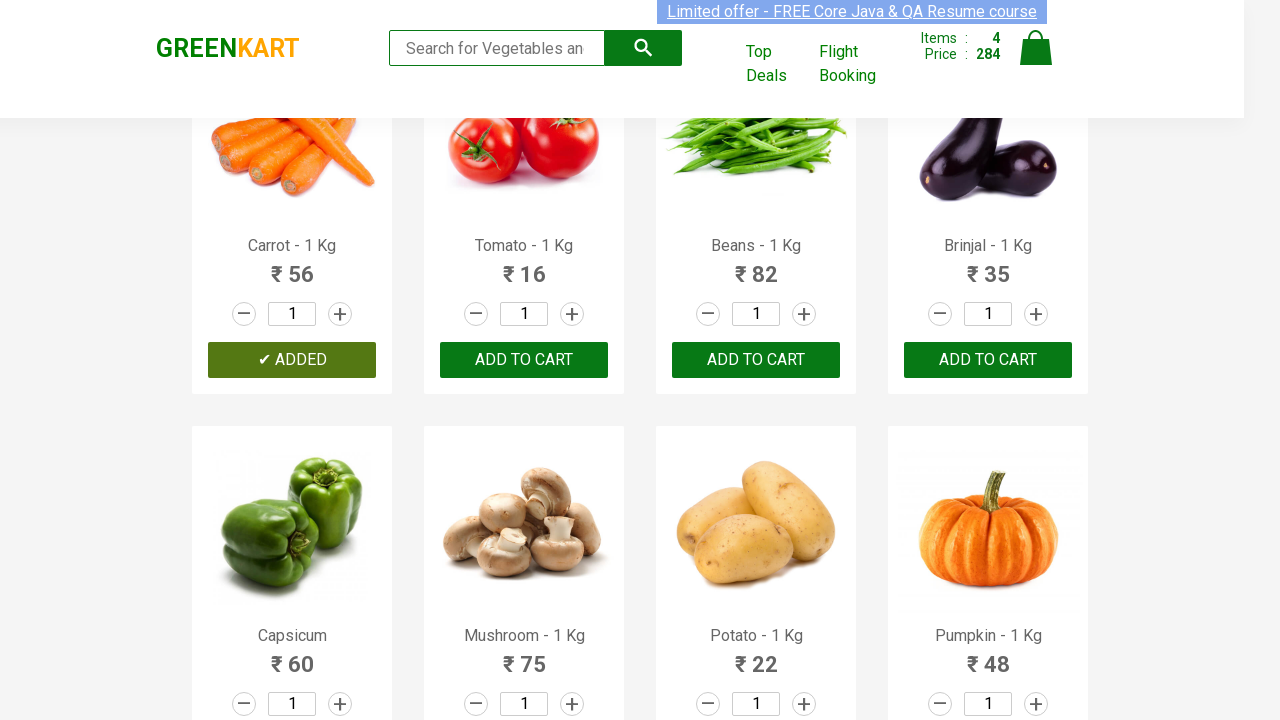

Added Brinjal to cart at (988, 360) on div.product-action button >> nth=7
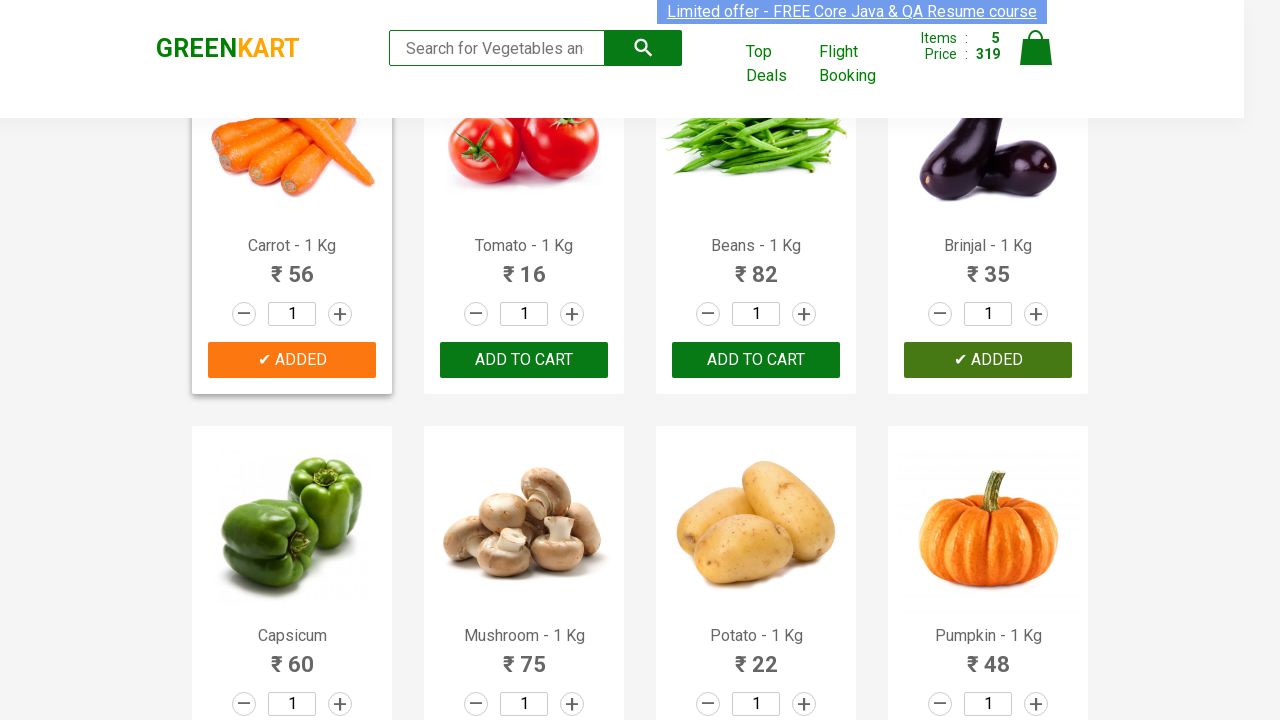

Clicked on cart icon to view shopping cart at (1036, 48) on img[alt='Cart']
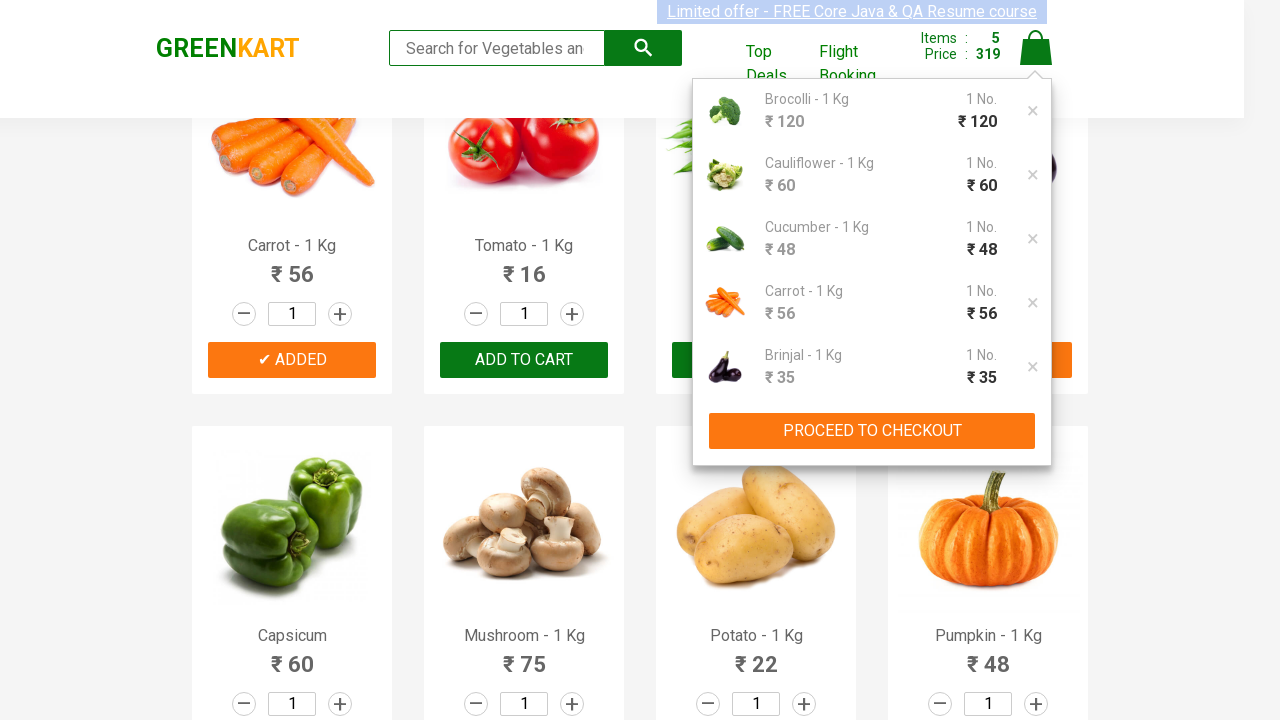

Clicked checkout button to proceed to checkout at (872, 431) on div.cart-preview.active button[type='button']
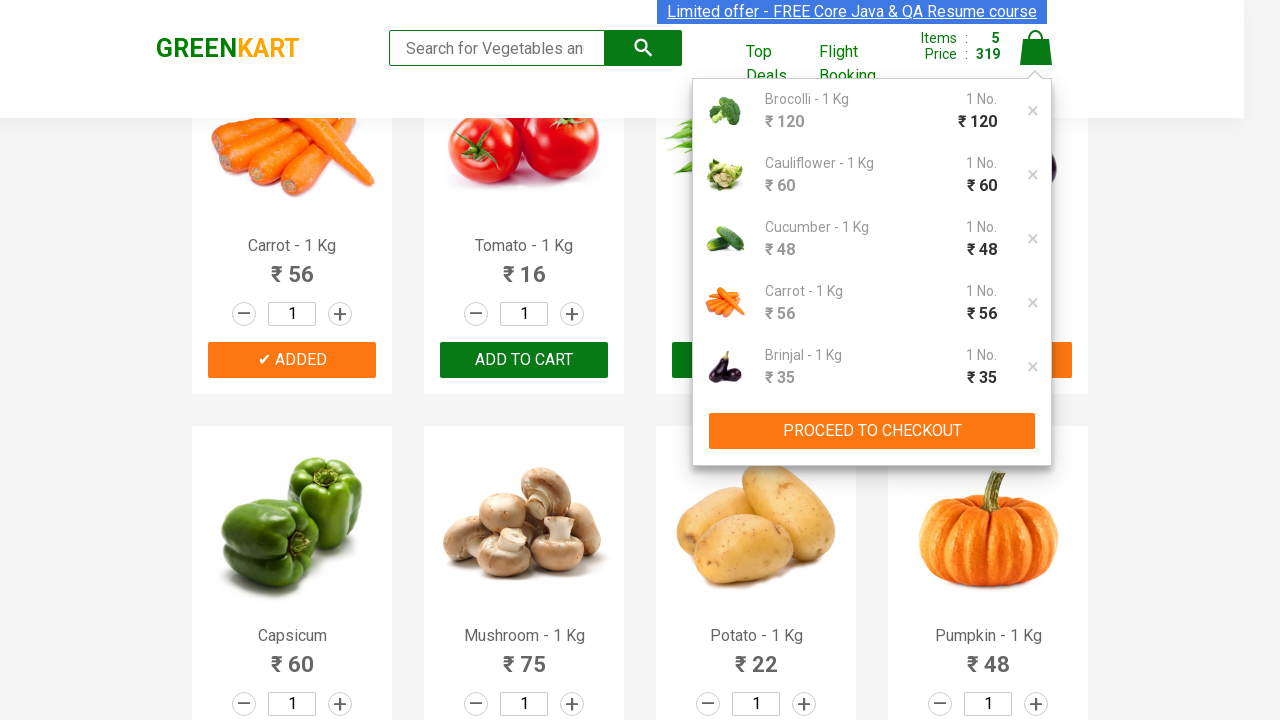

Waited for checkout page to fully load
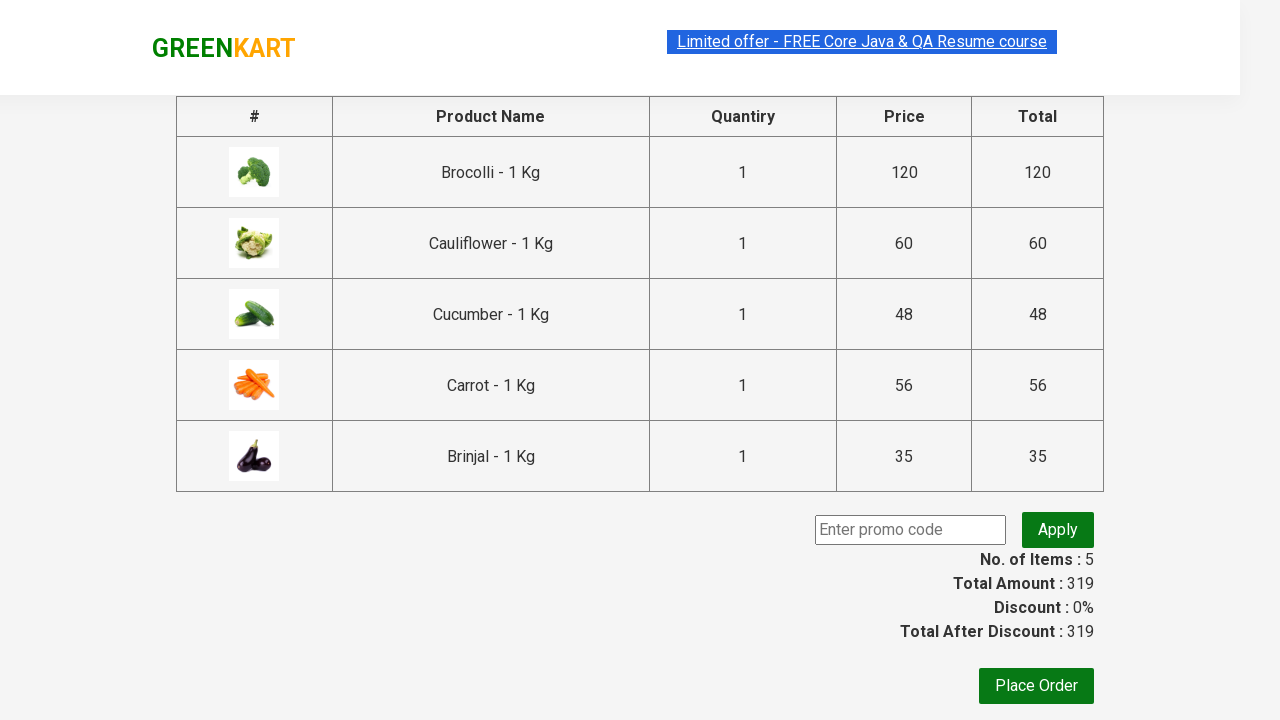

Entered promo code 'RahulshettyAcademy' in the promo code field on input[placeholder='Enter promo code']
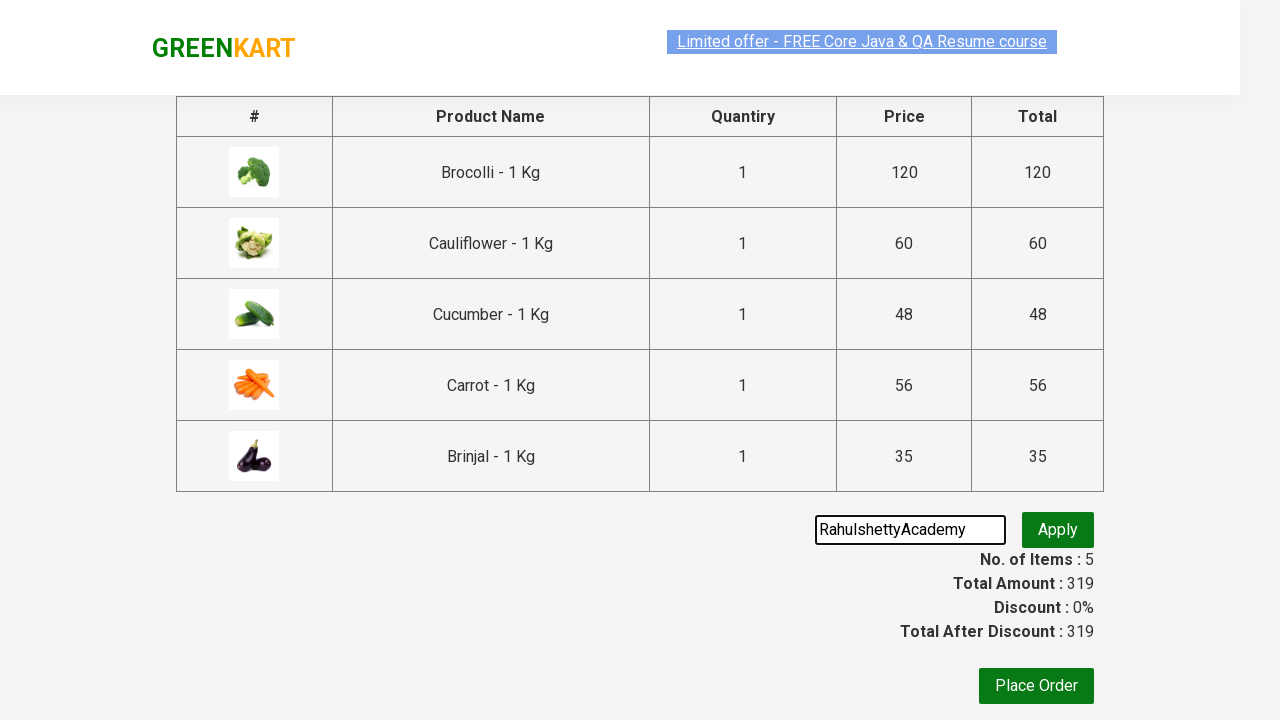

Clicked button to apply the promo code at (1058, 530) on .promoBtn
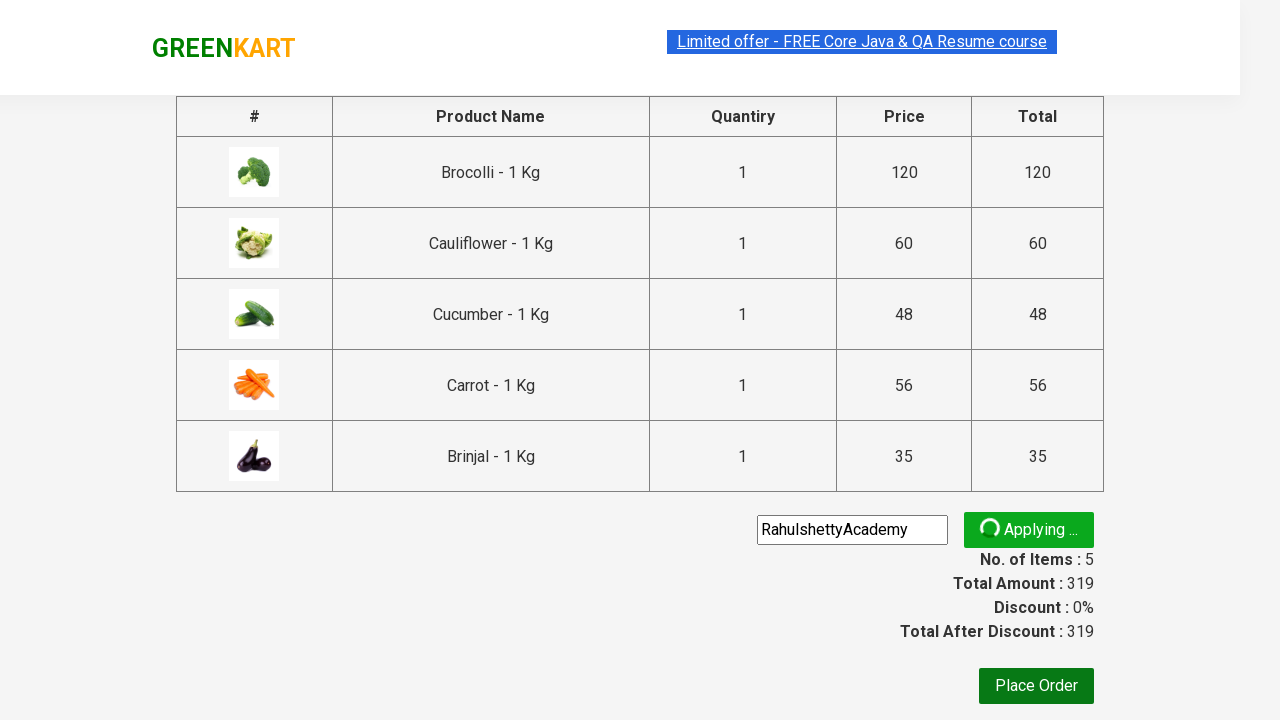

Clicked 'Place Order' button to complete the purchase at (1036, 686) on button:has-text('Place Order')
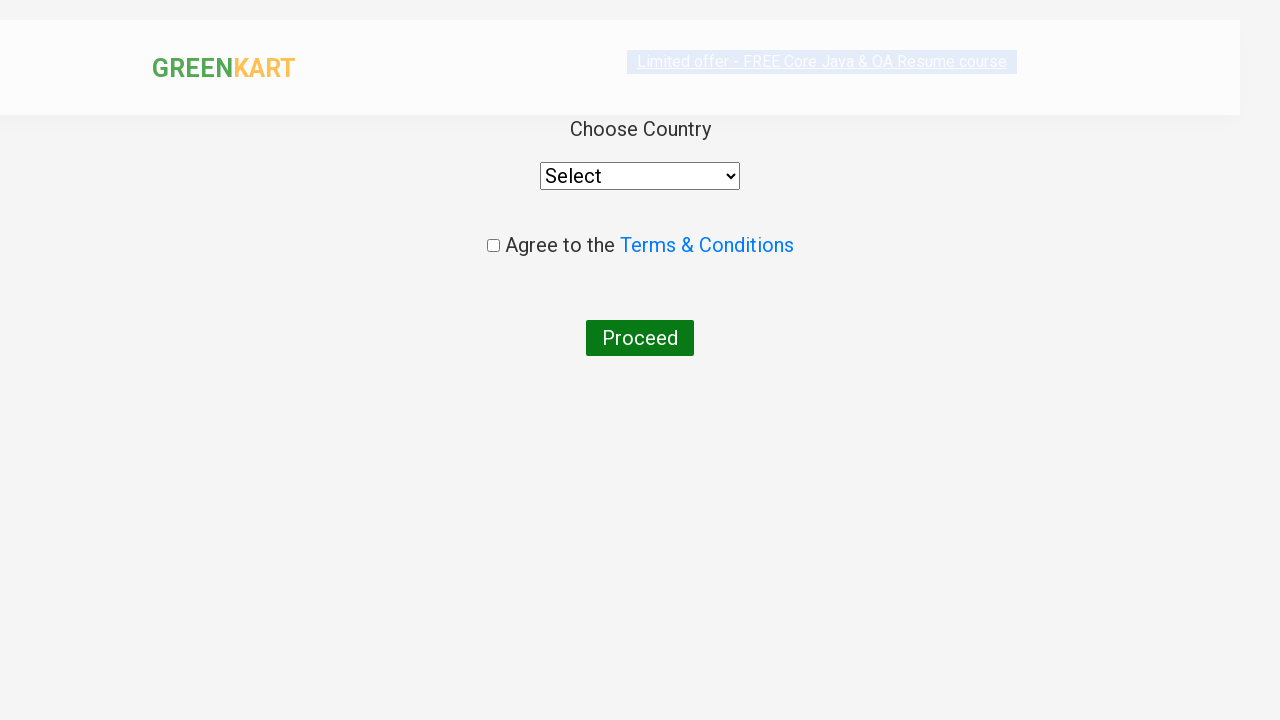

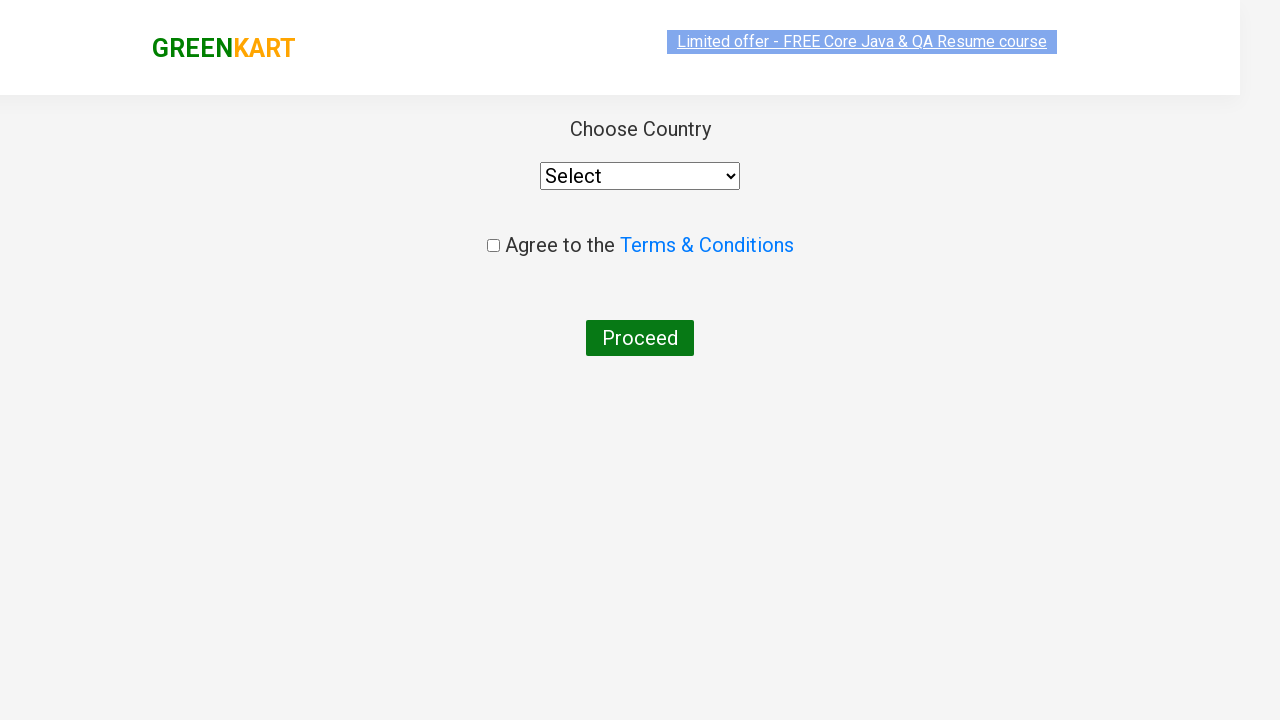